Tests basic browser navigation to APSRTC bus booking website, performs window maximize/minimize operations, and verifies page title and URL are accessible.

Starting URL: https://www.apsrtconline.in/oprs-web/guest/home.do?h=1

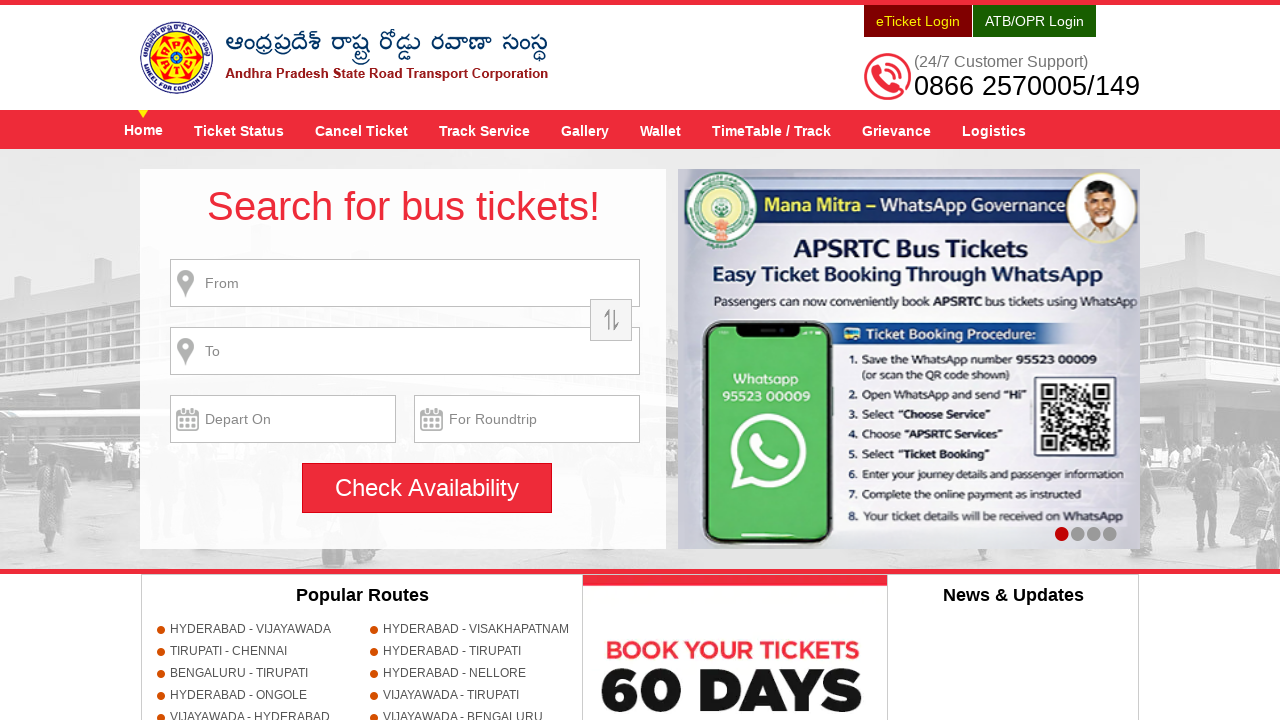

Set browser viewport to 1920x1080 (maximized)
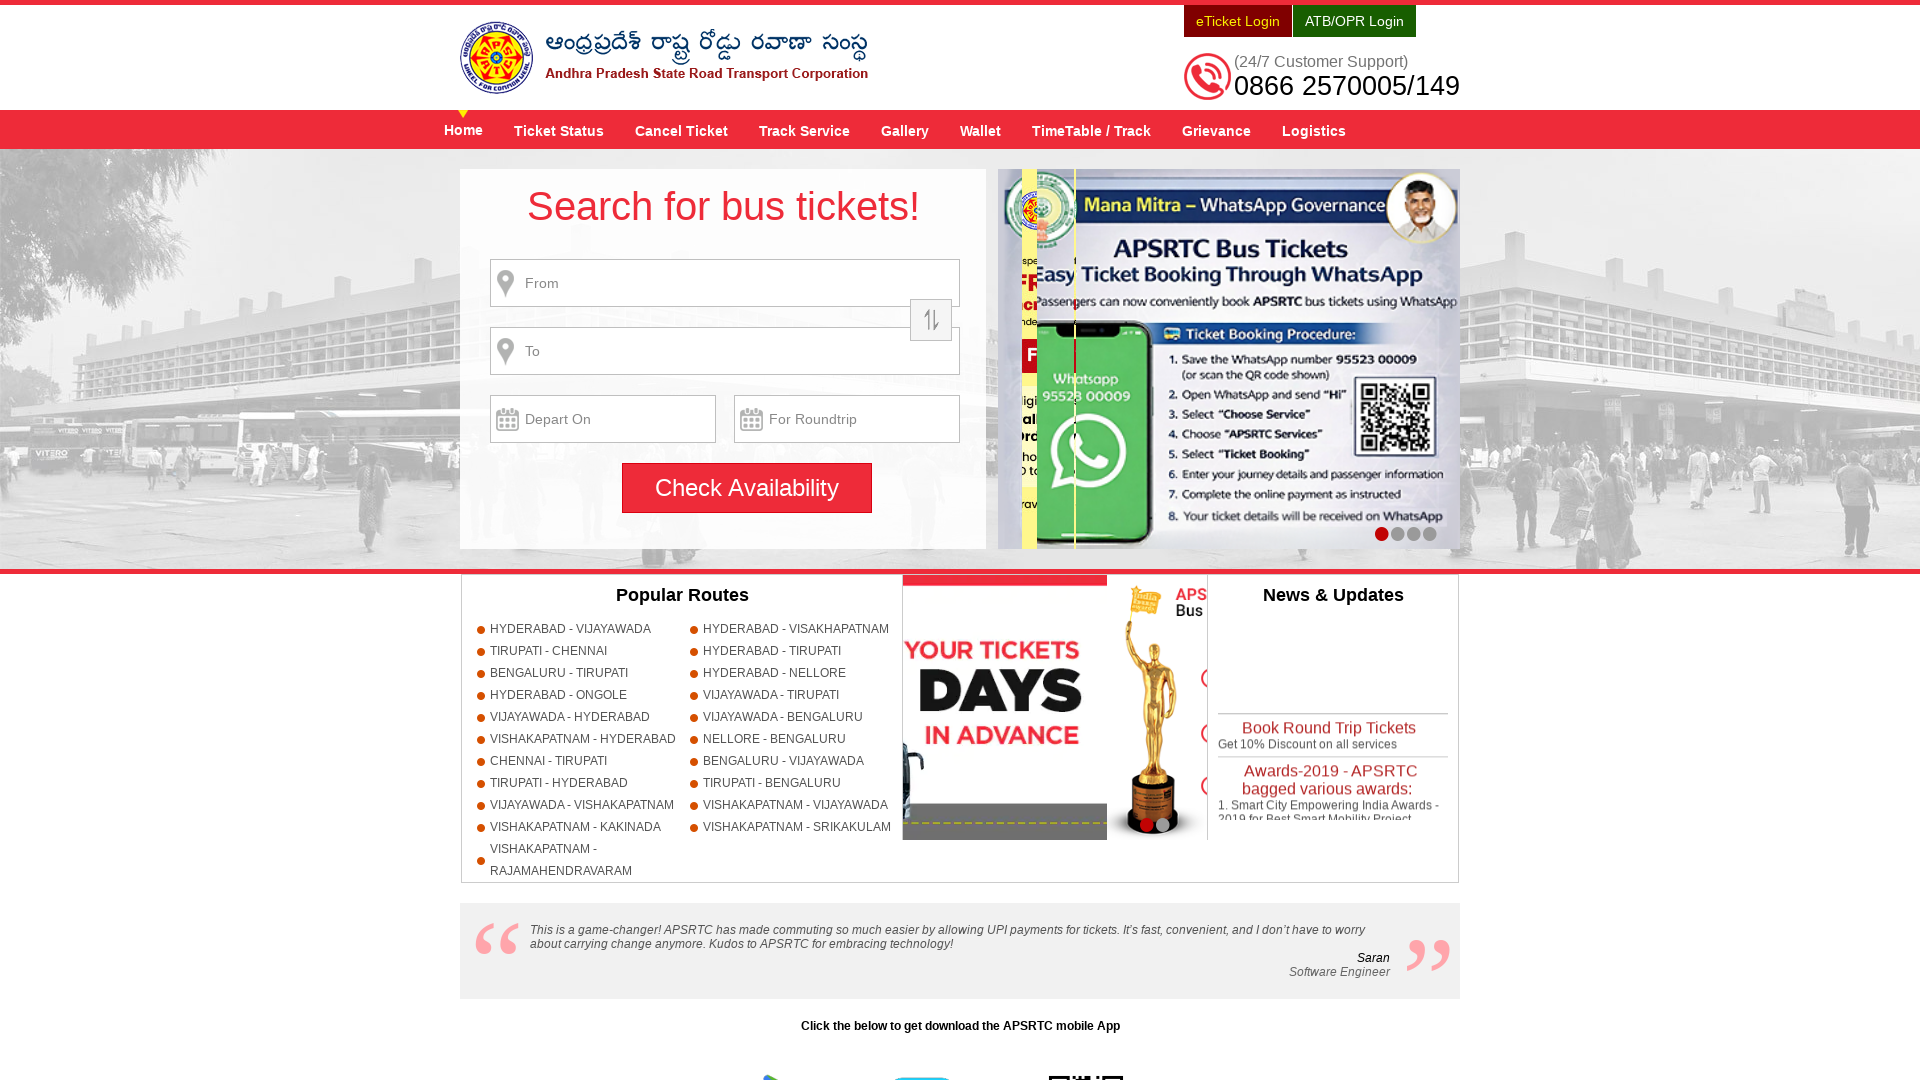

Waited for page to reach domcontentloaded state
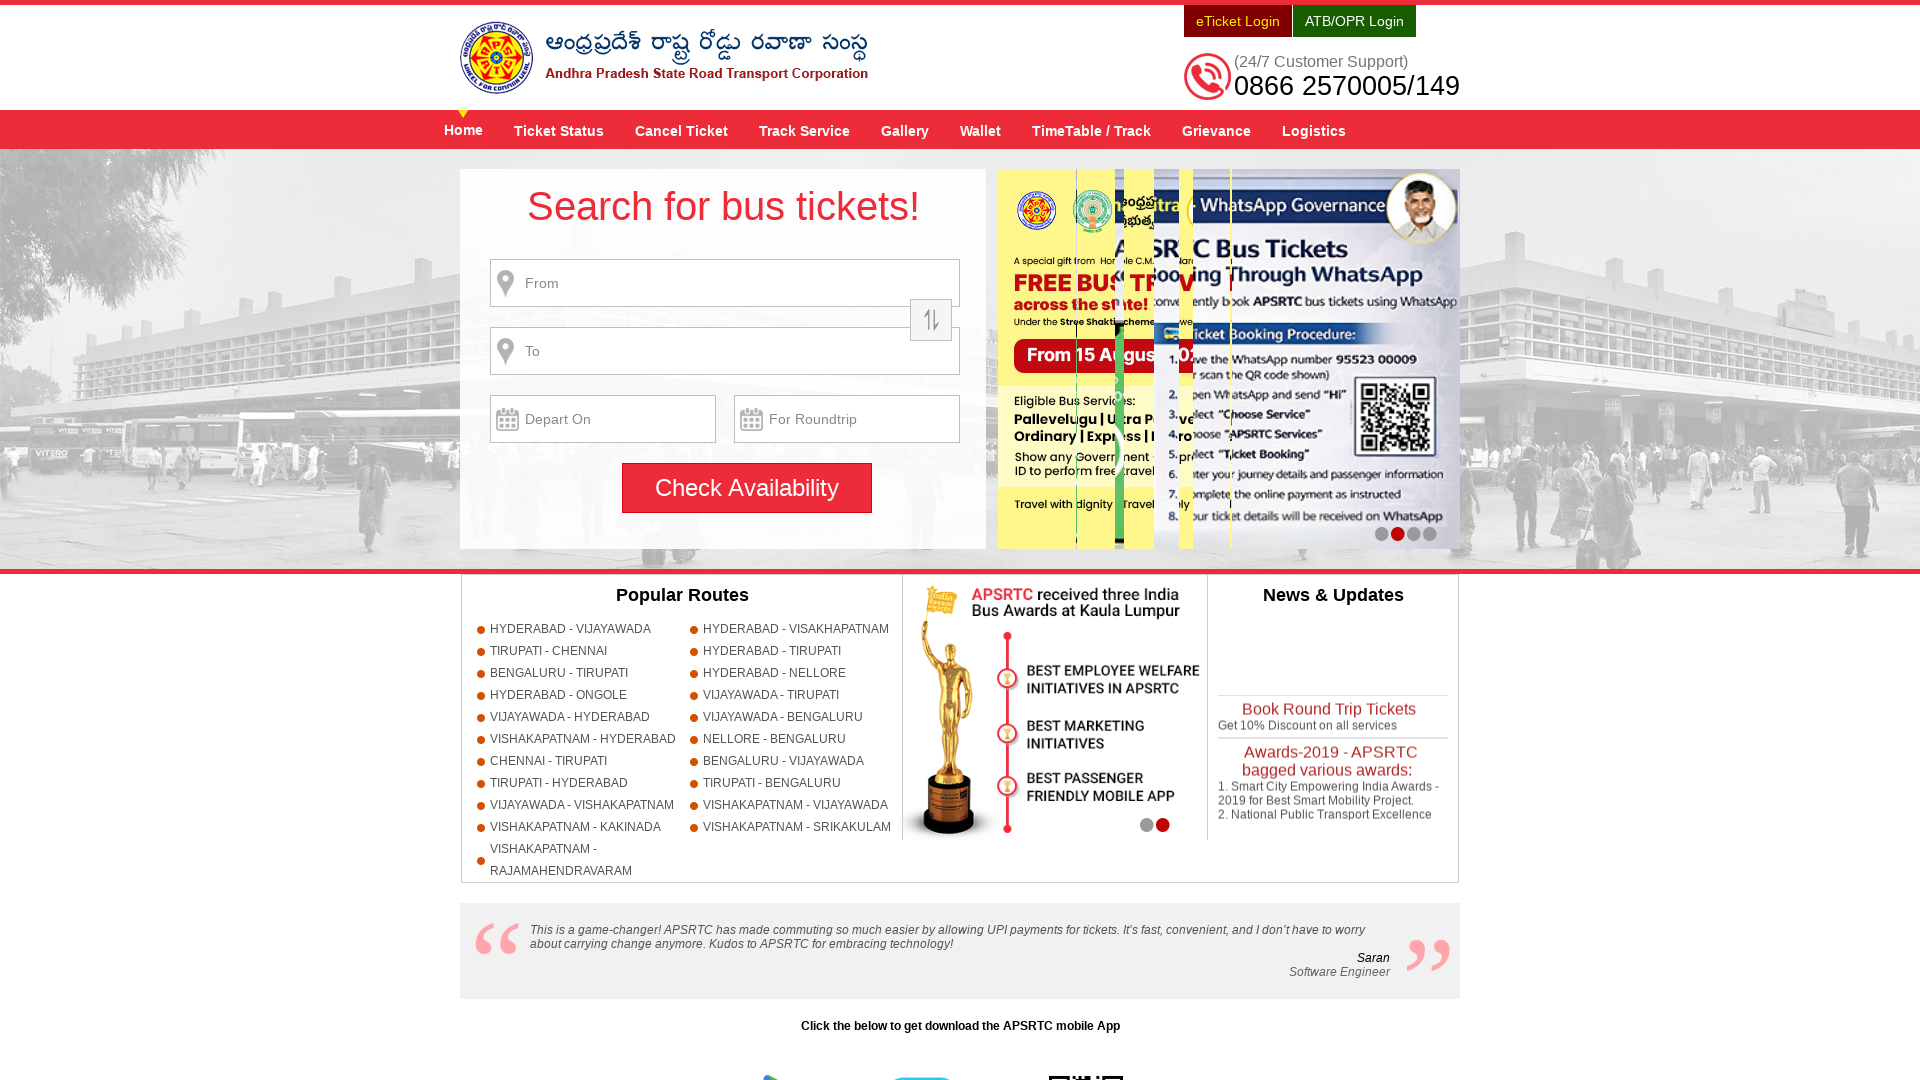

Retrieved page title: APSRTC Official Website for Online Bus Ticket Booking - APSRTConline.in
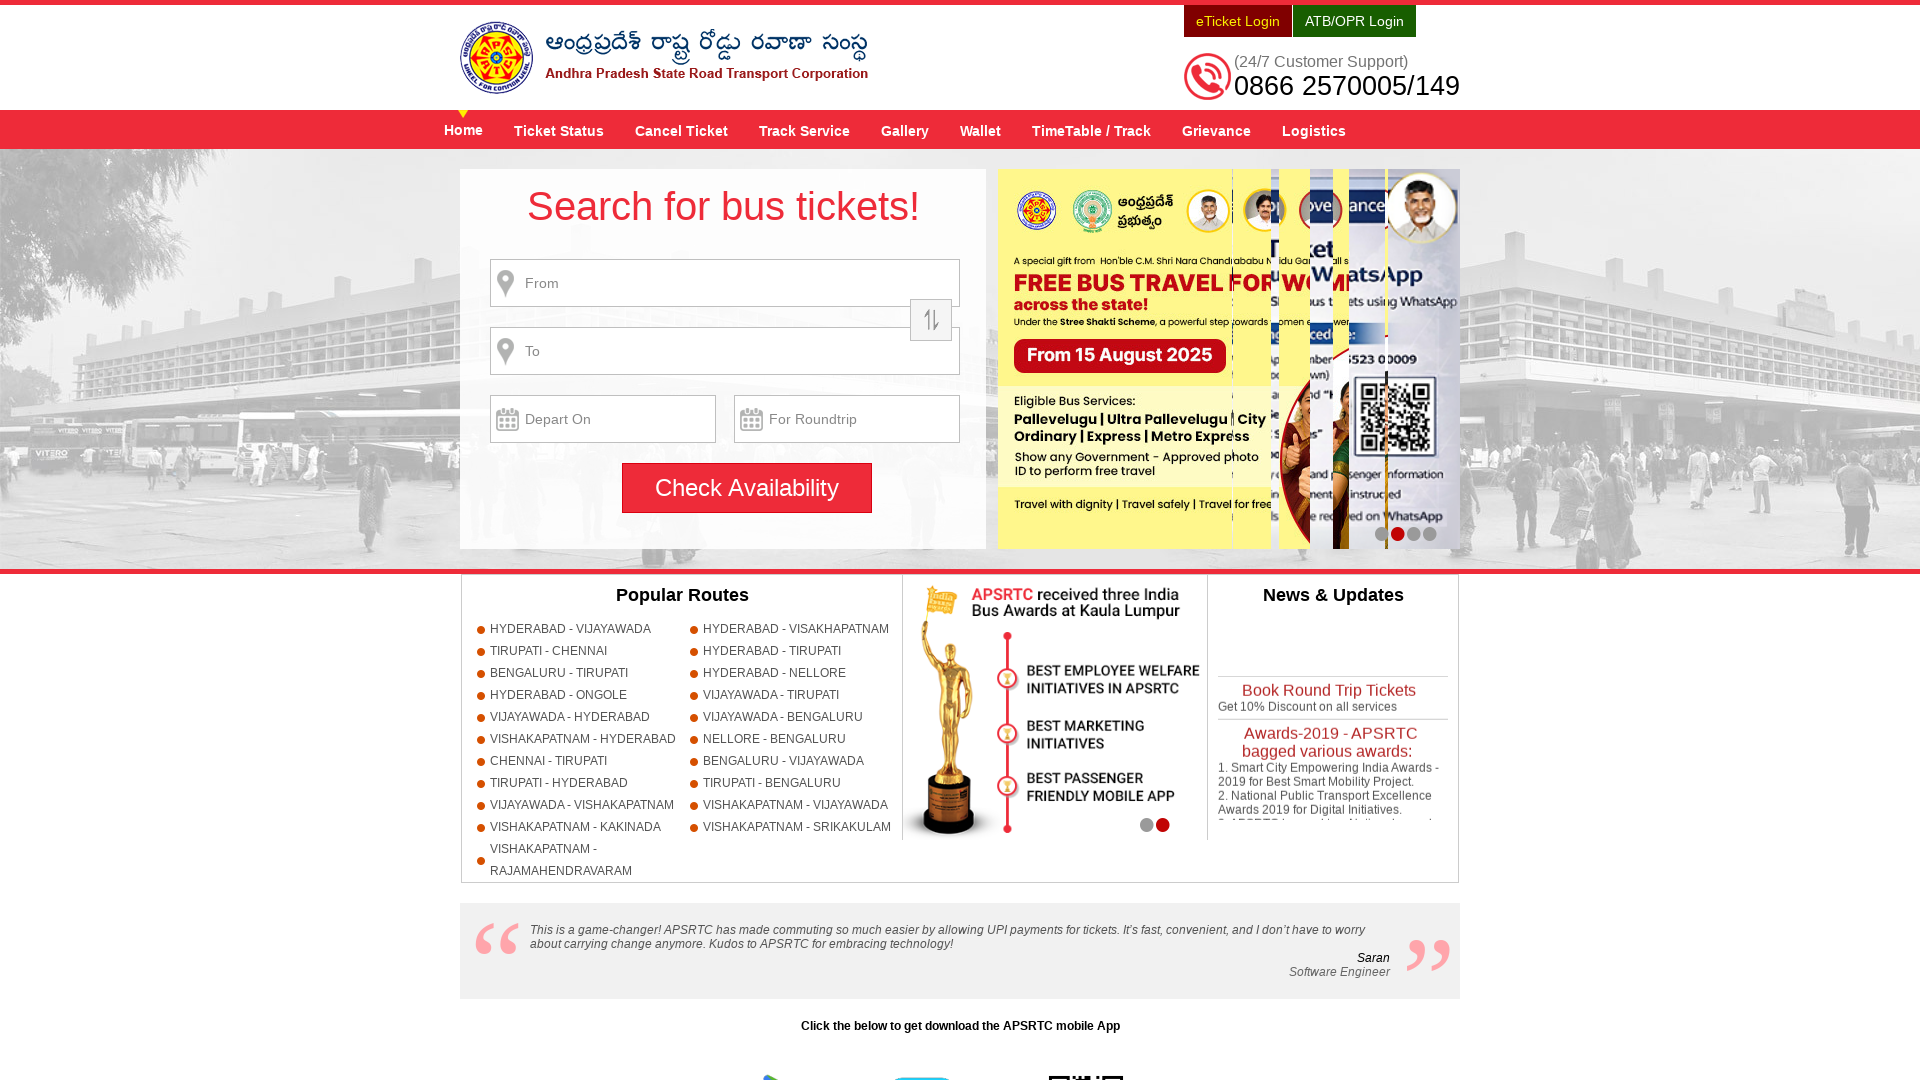

Retrieved current URL: https://www.apsrtconline.in/oprs-web/guest/home.do?h=1
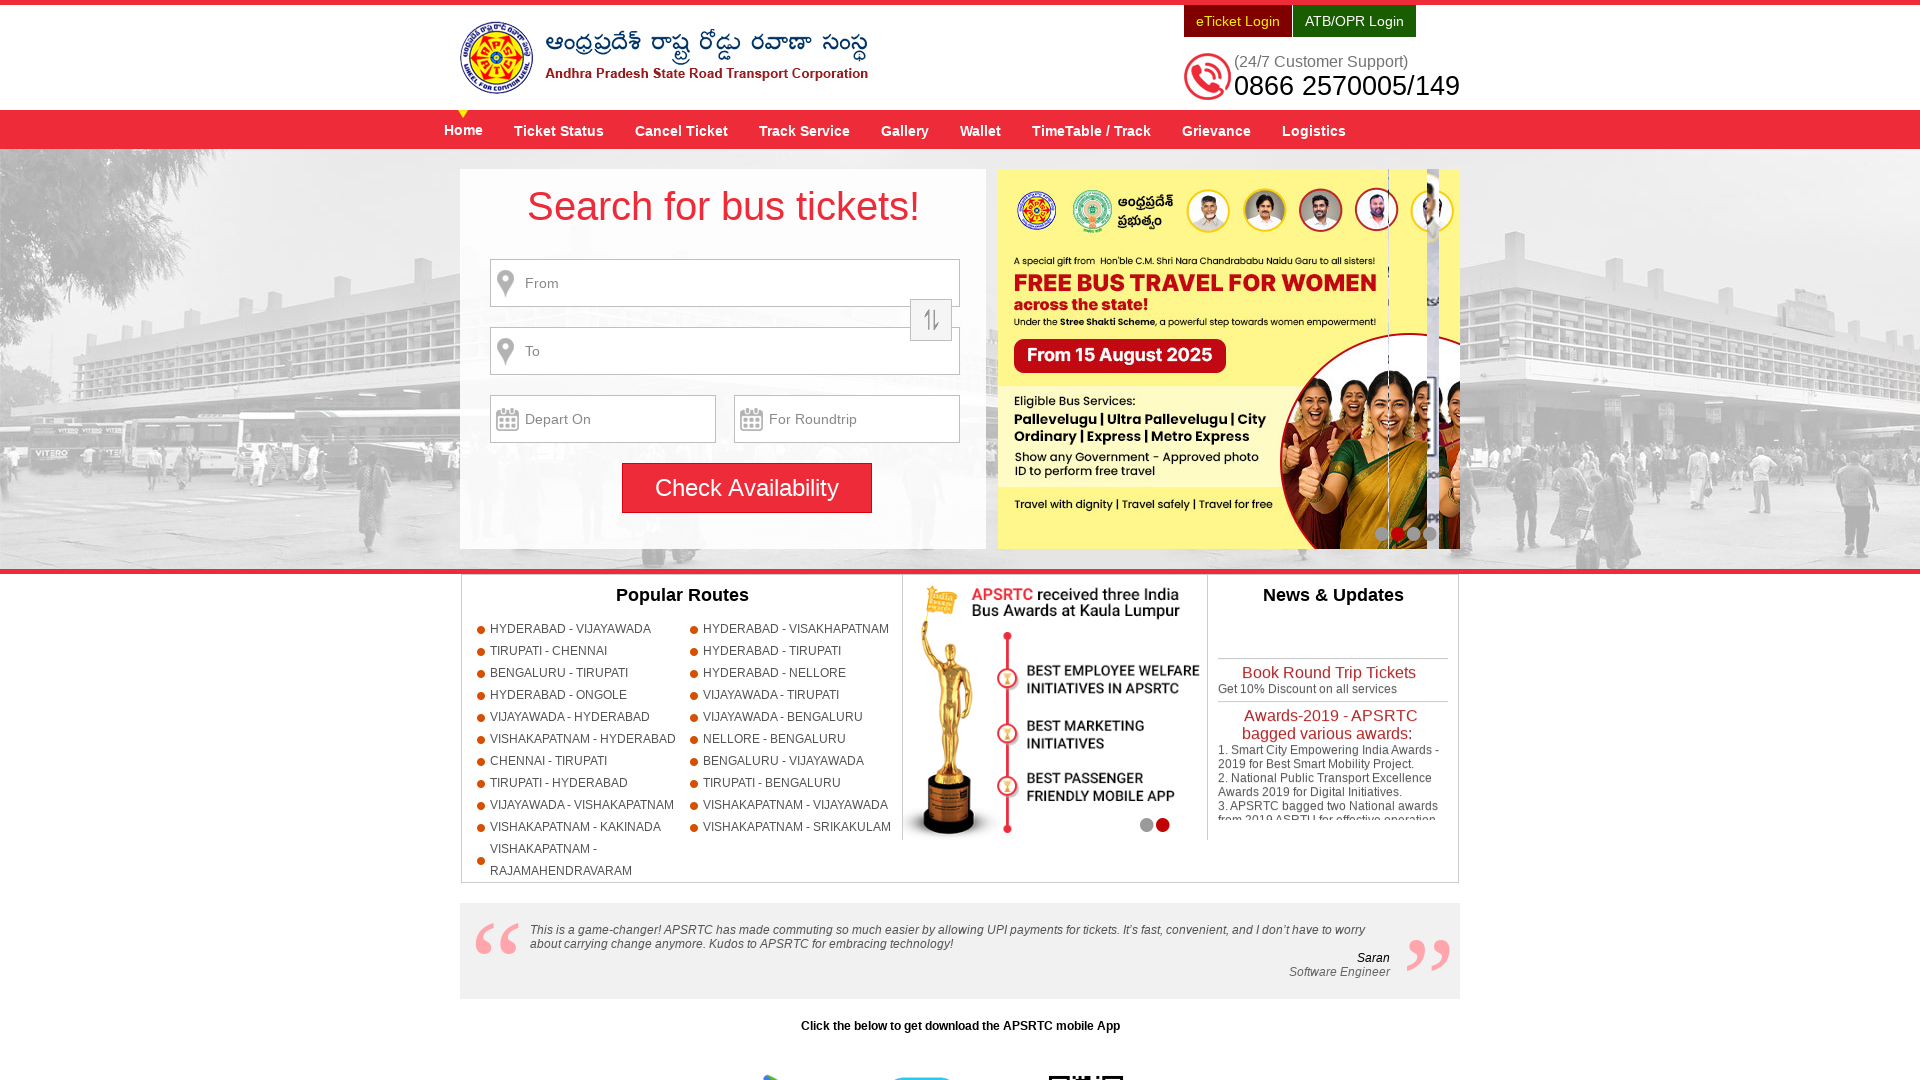

Waited 2 seconds for content to be fully visible
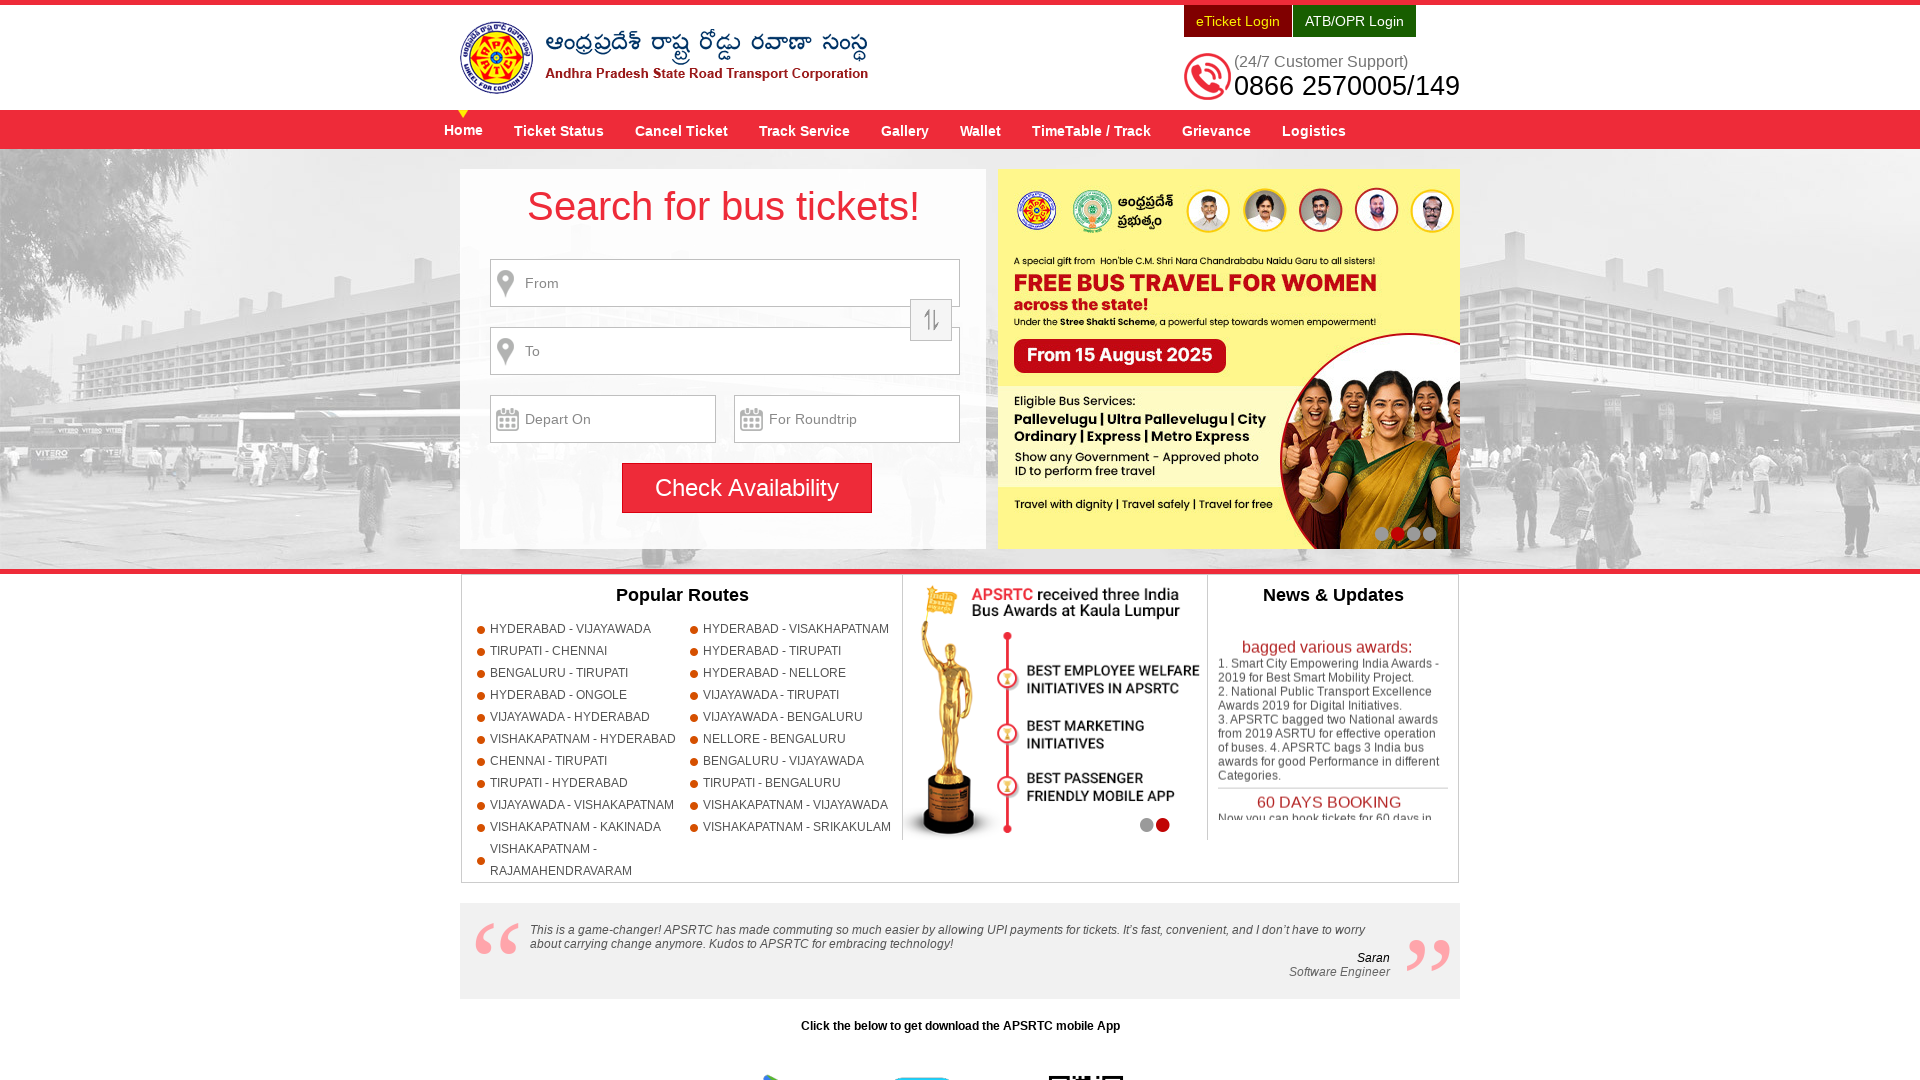

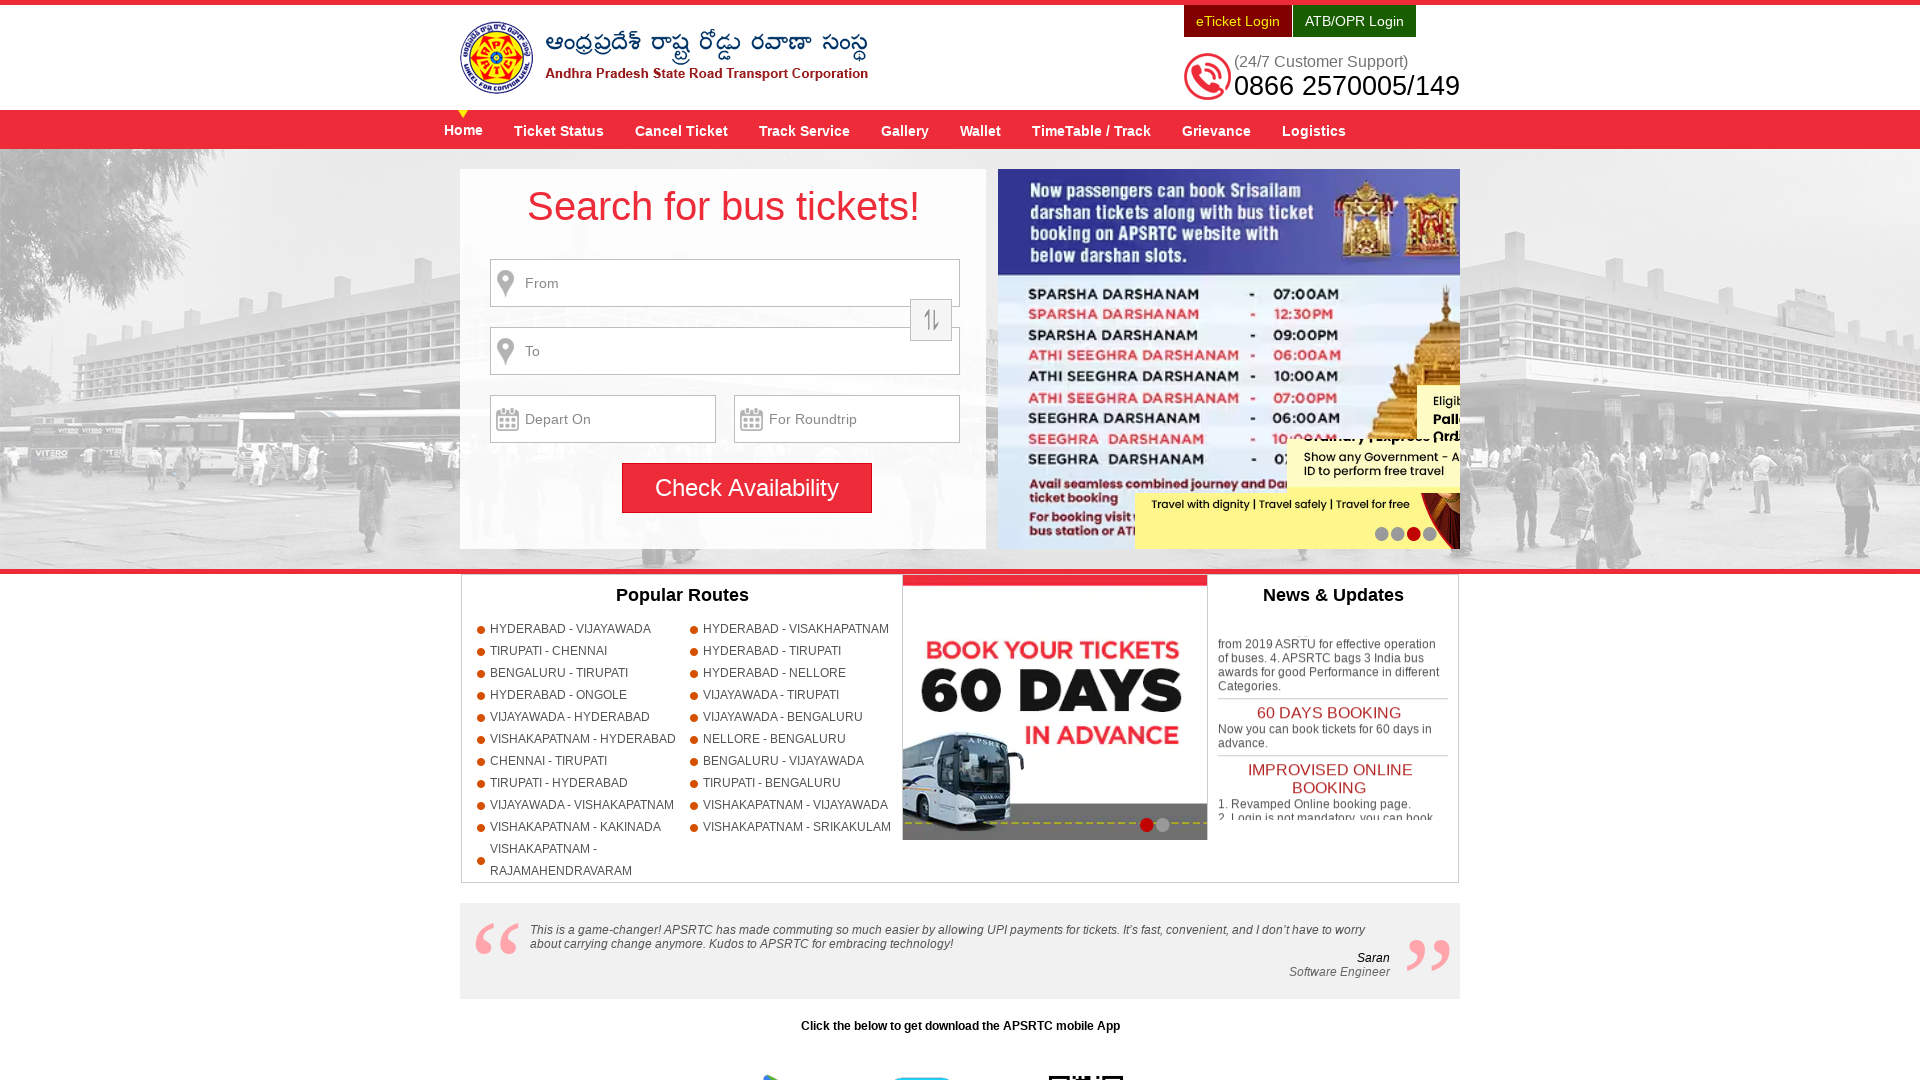